Tests multiple window handling by clicking a link that opens a new window, then switching to the new window and verifying the title changes from "Windows" to "New Window"

Starting URL: https://practice.cydeo.com/windows

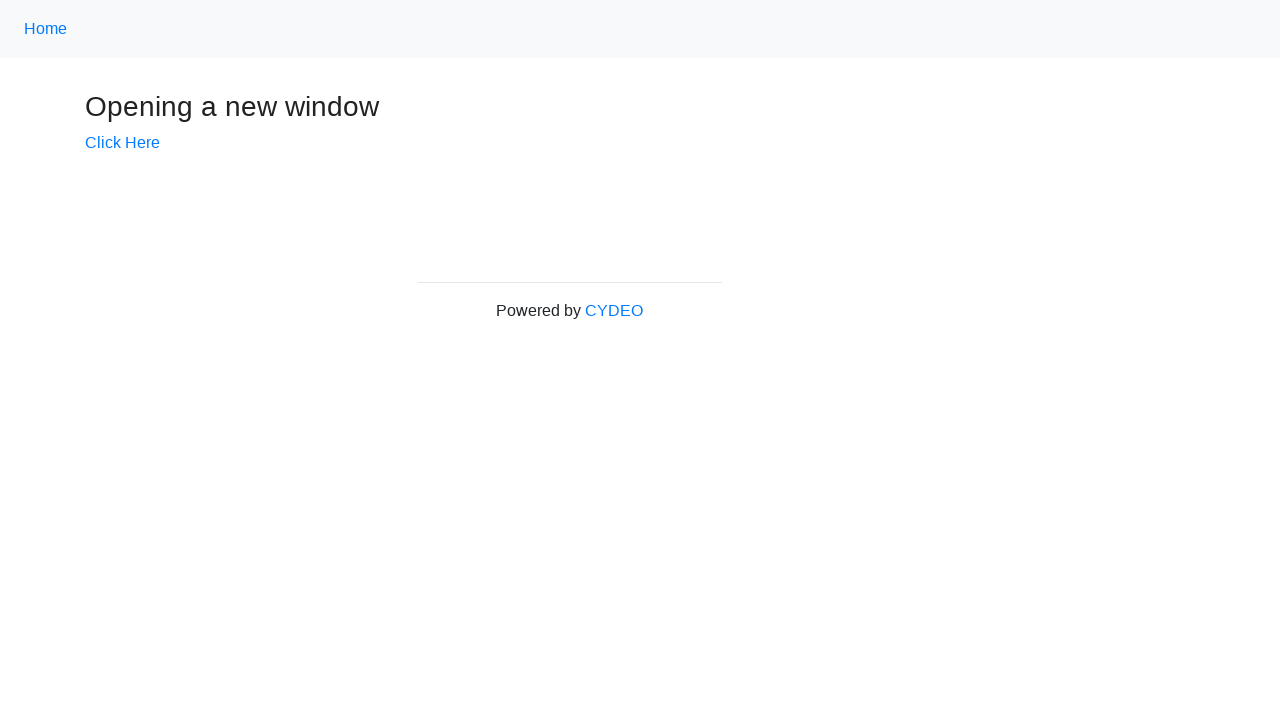

Verified initial page title is 'Windows'
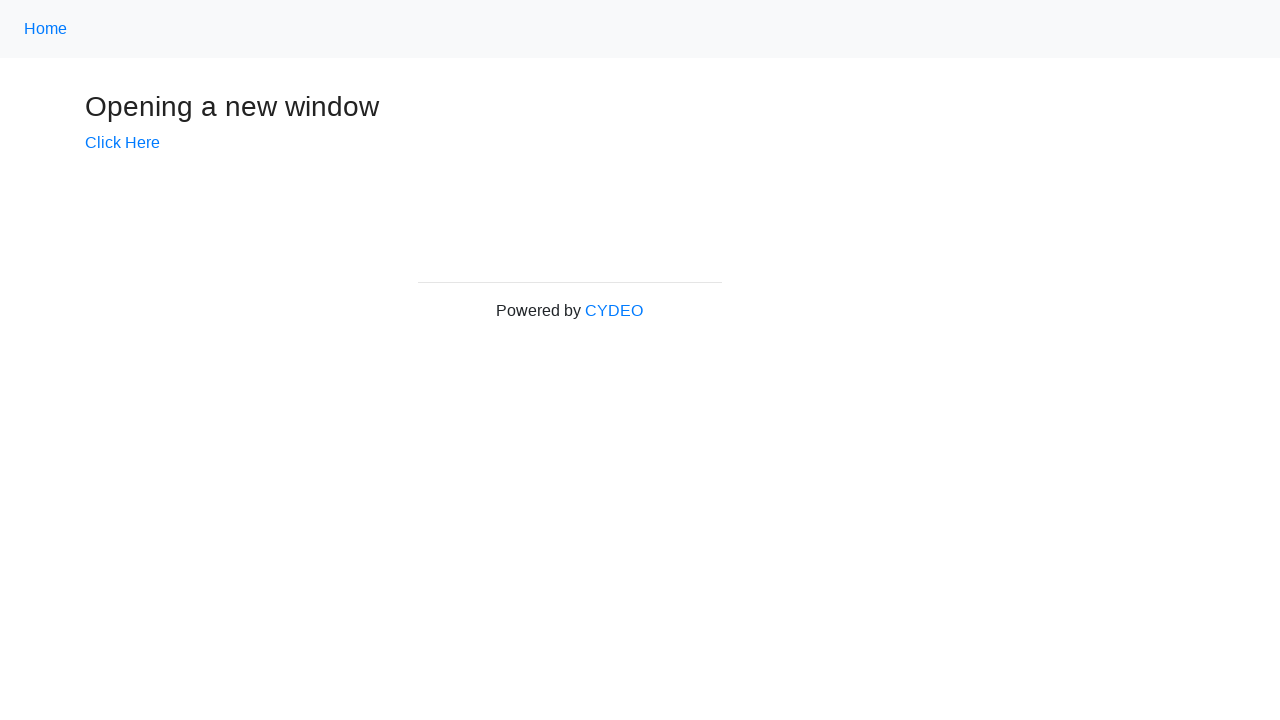

Clicked 'Click Here' link to open new window at (122, 143) on text=Click Here
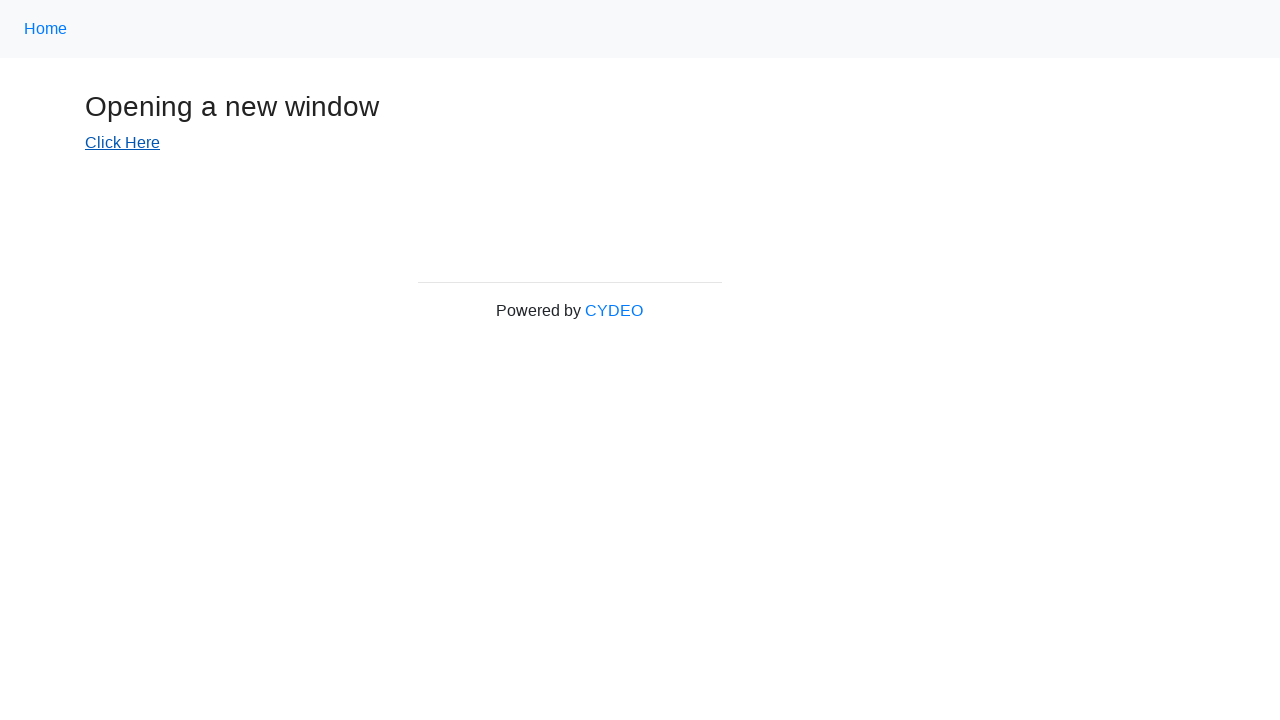

New window opened and captured at (122, 143) on text=Click Here
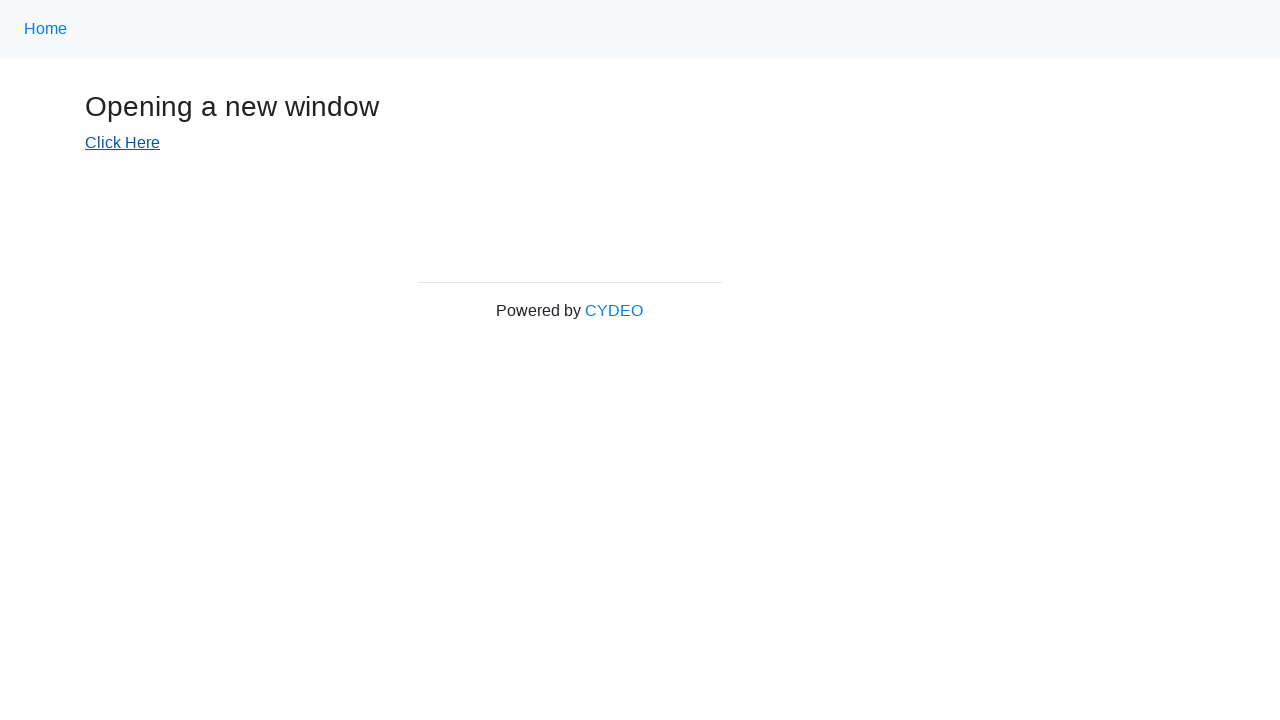

New window page load state complete
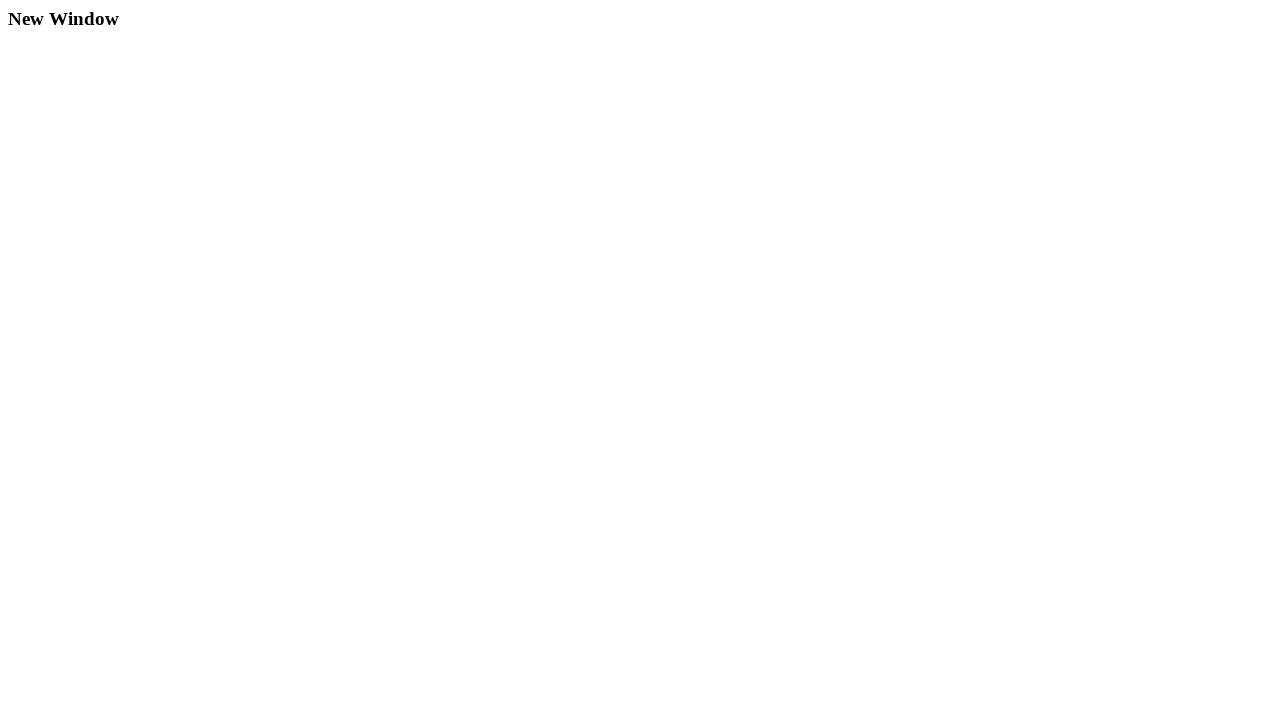

Verified new window title is 'New Window'
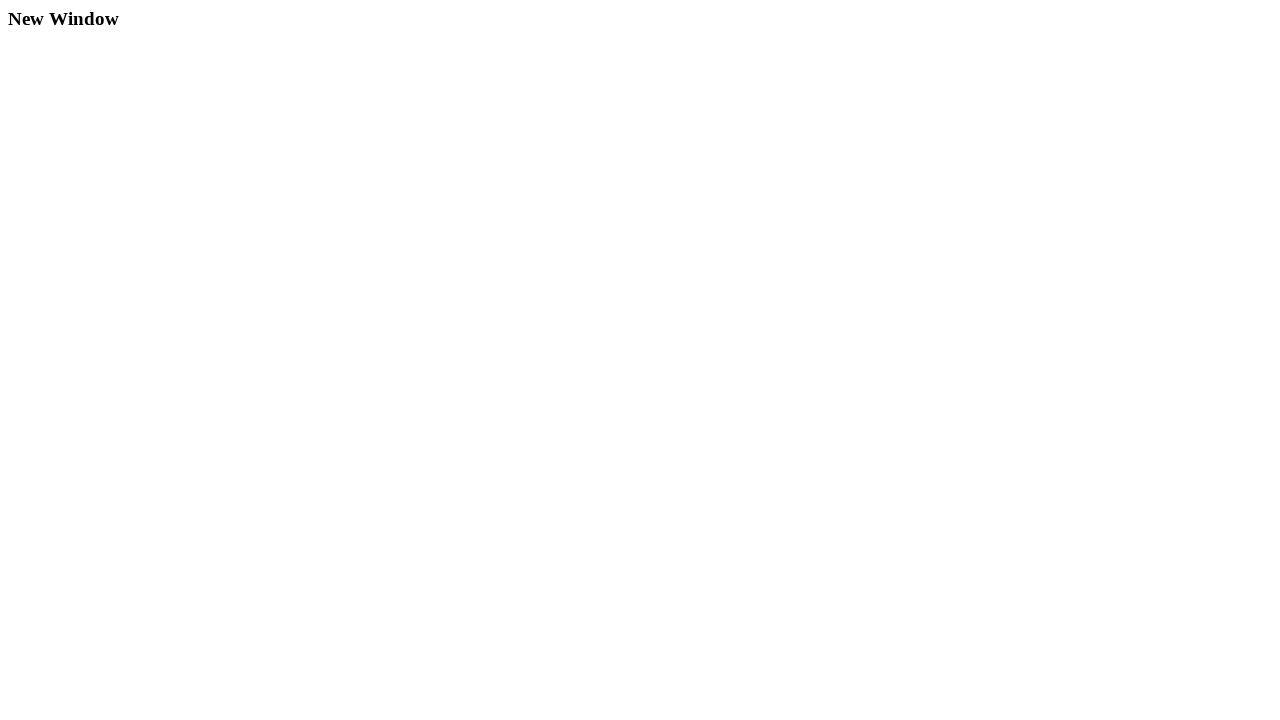

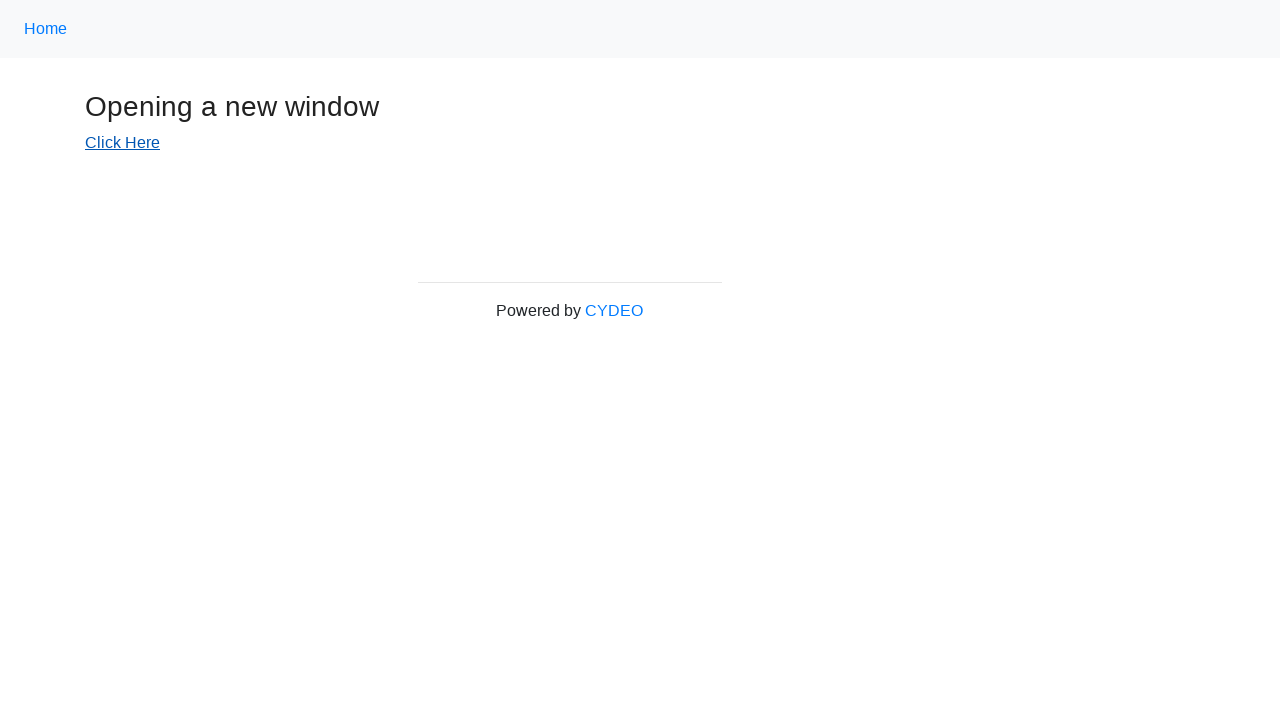